Navigates to GeeksforGeeks homepage and clicks on the "Practice" link to navigate to the practice section

Starting URL: https://www.geeksforgeeks.org/

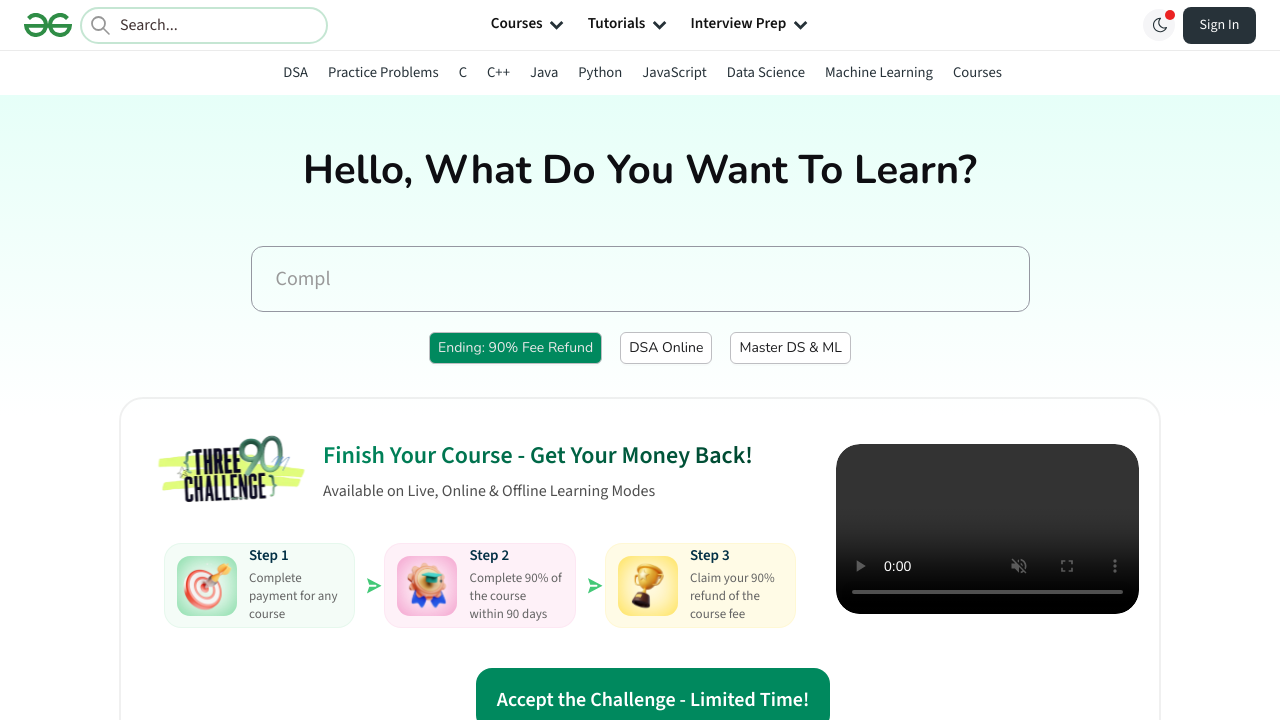

Clicked on the Practice link at (383, 72) on a:has-text('Practice')
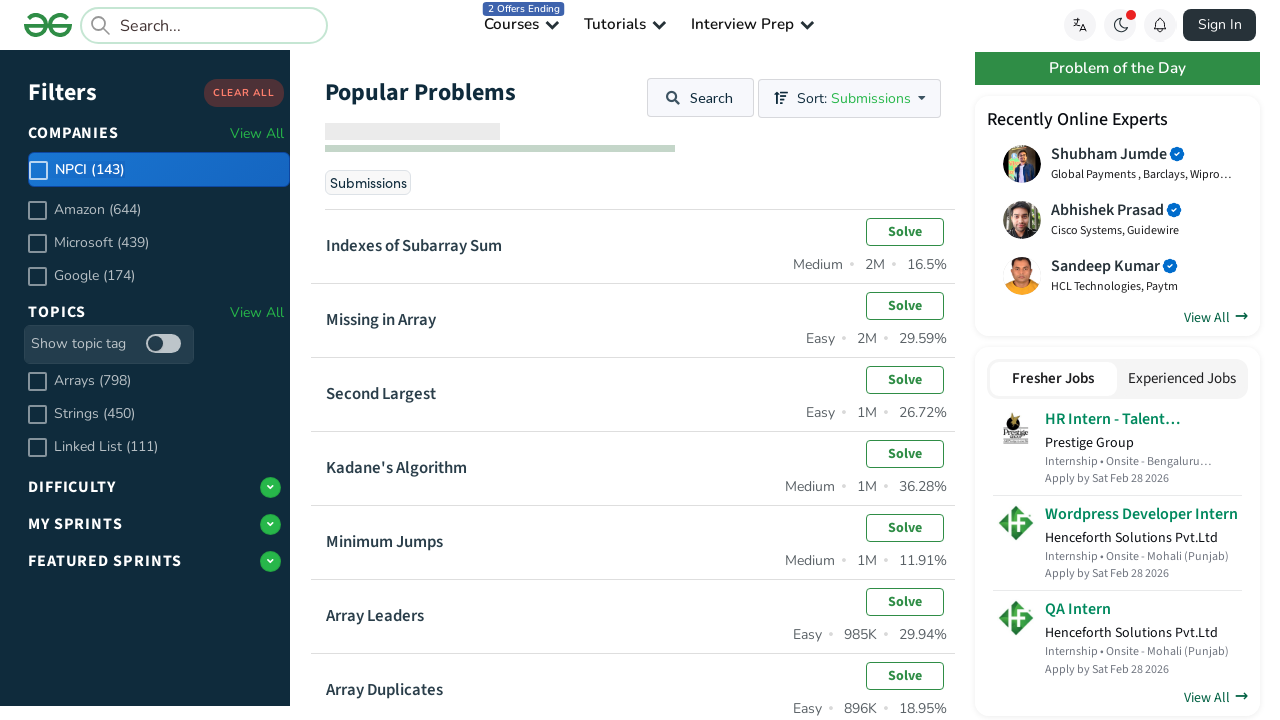

Waited for navigation to complete and page to load
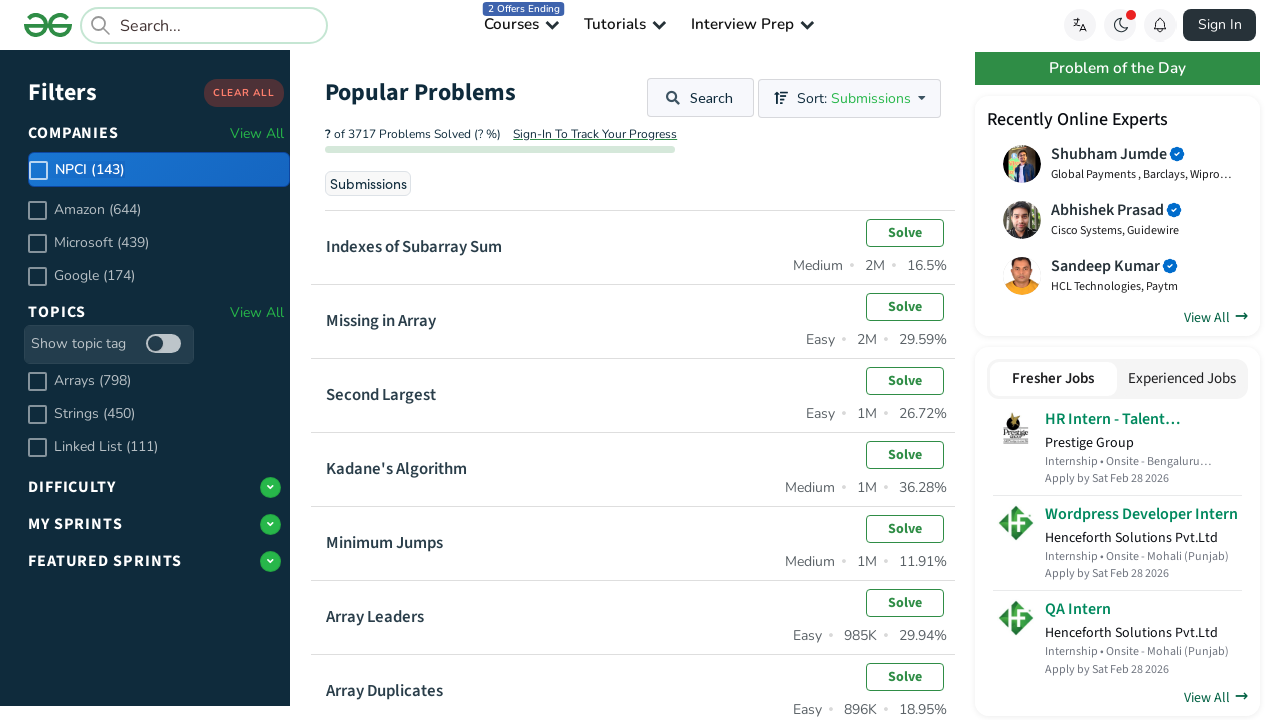

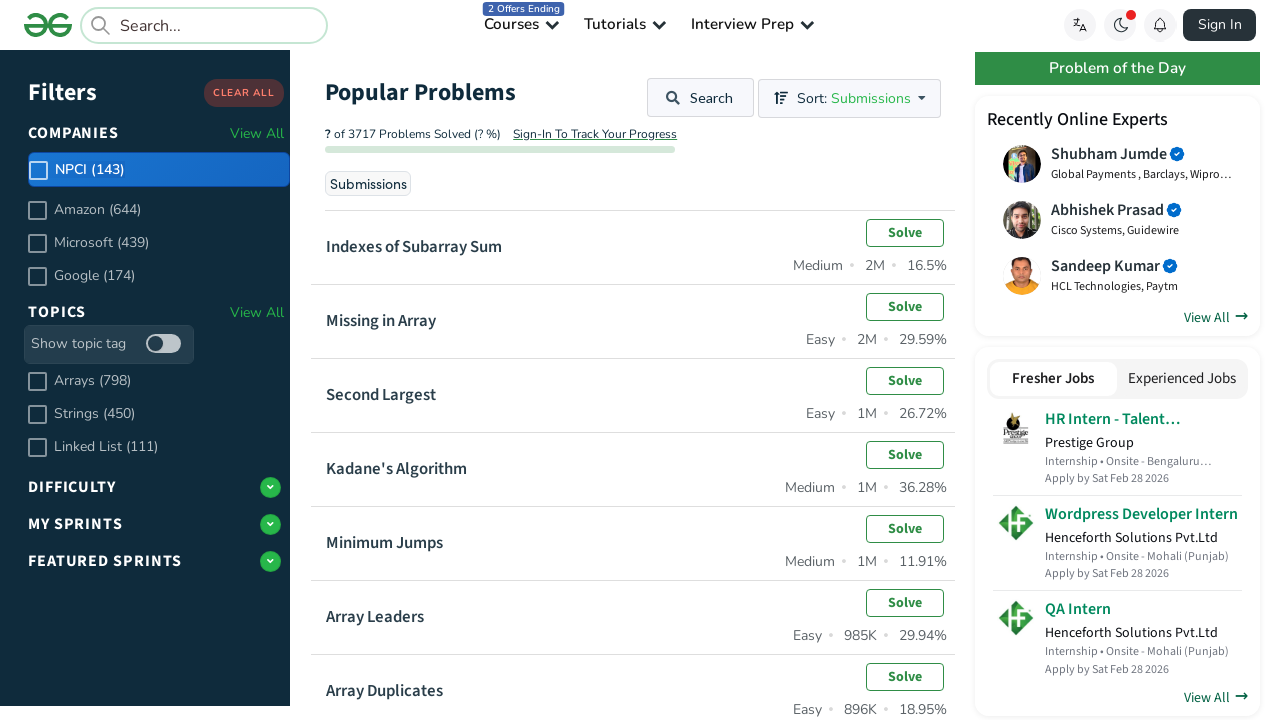